Tests drag and drop functionality by dragging element A onto element B

Starting URL: https://crossbrowsertesting.github.io/drag-and-drop

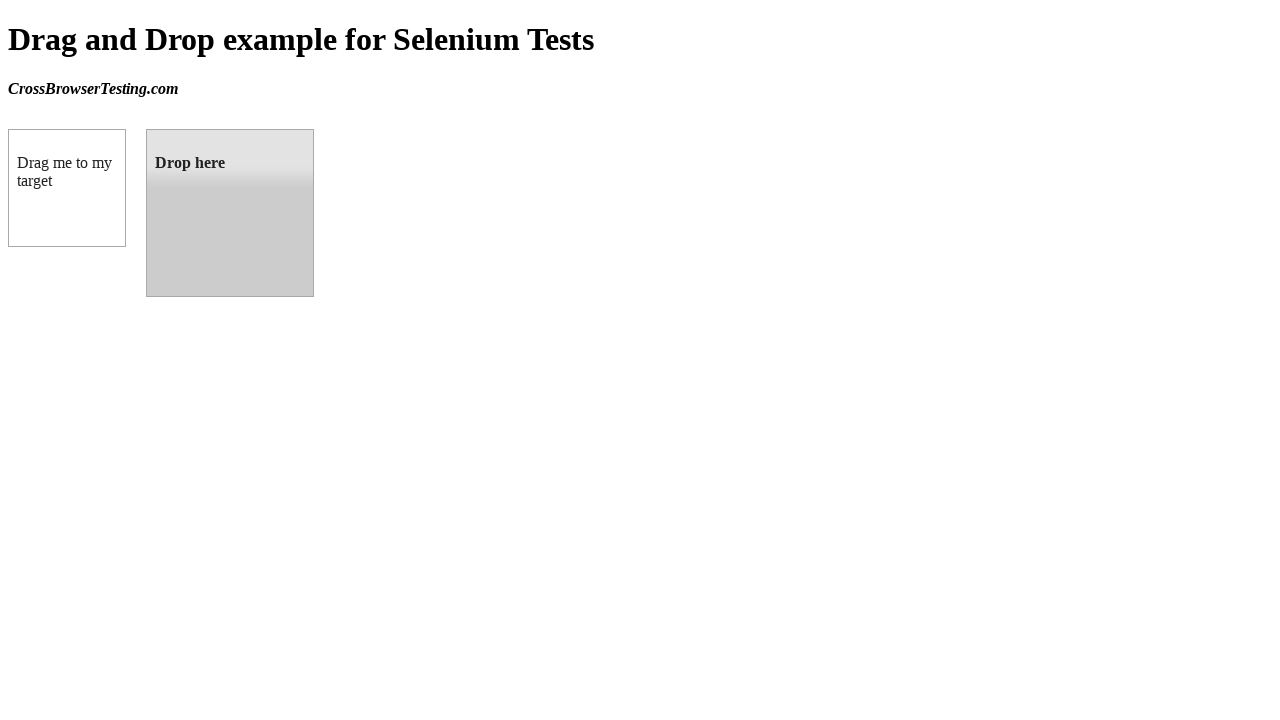

Located source element (box A) with ID 'draggable'
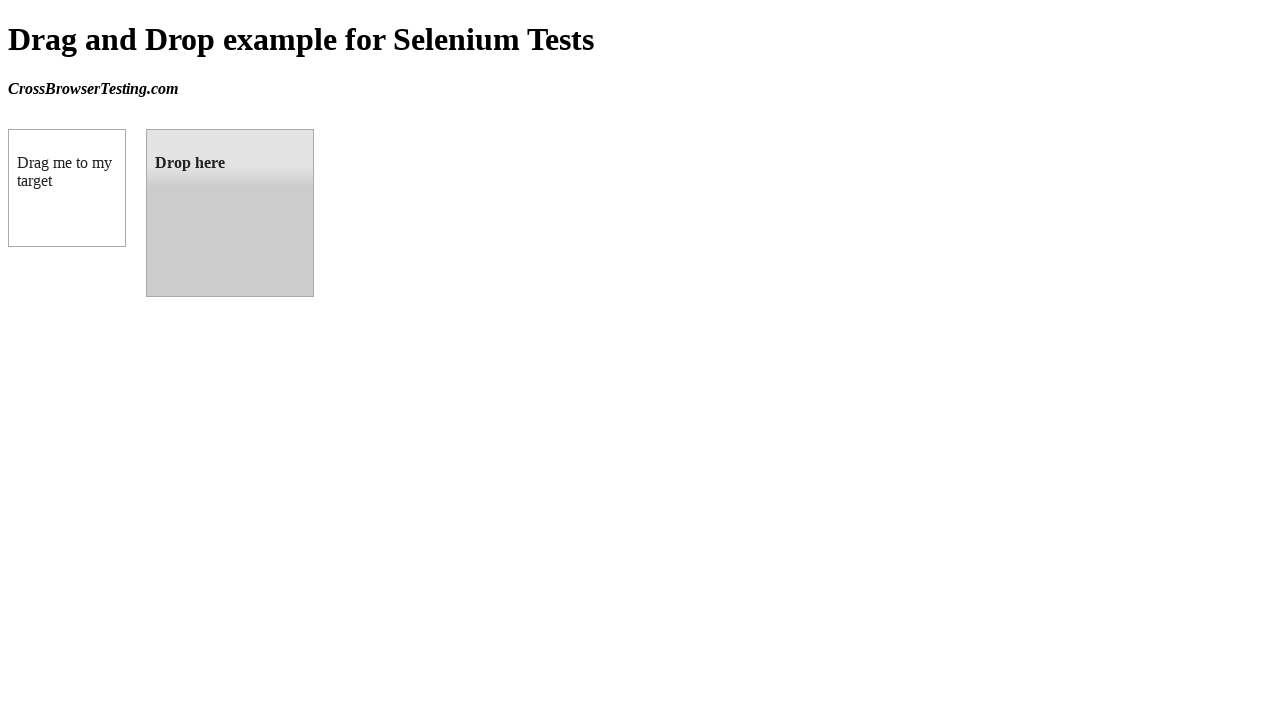

Located target element (box B) with ID 'droppable'
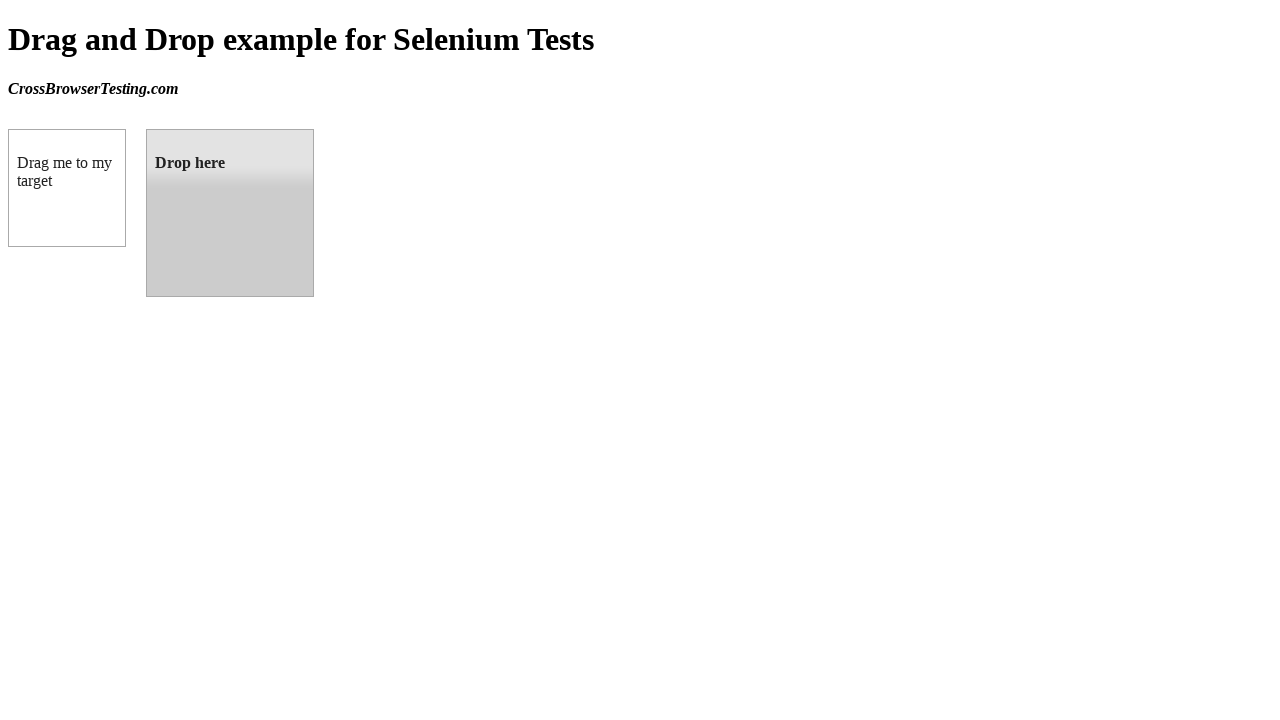

Dragged element A onto element B successfully at (230, 213)
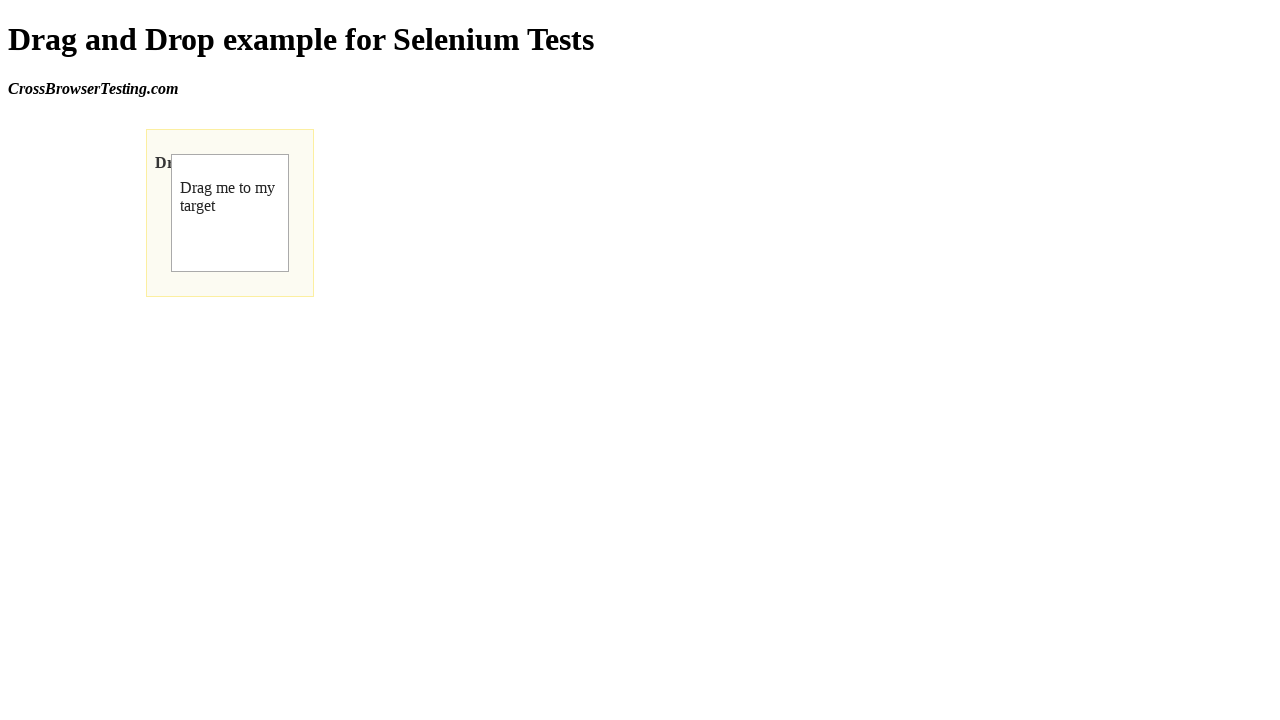

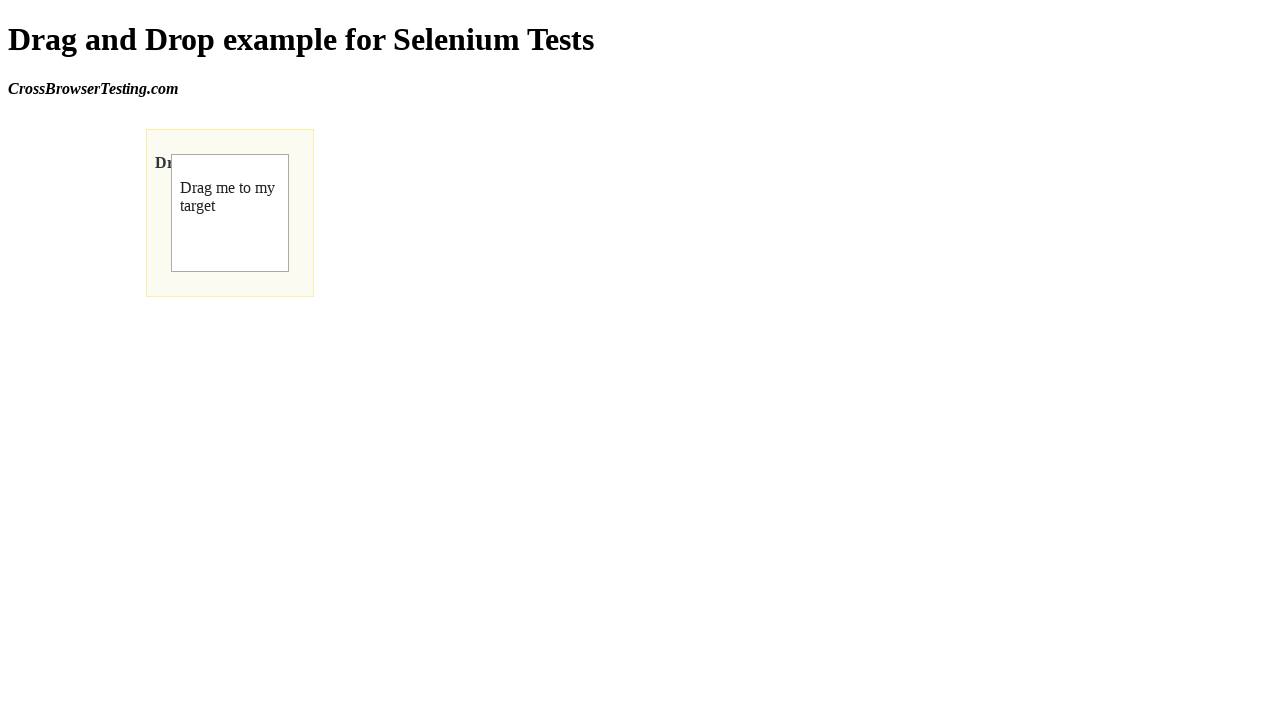